Tests e-commerce checkout flow by selecting a product, adding it to cart, and completing the purchase with customer information

Starting URL: https://www.demoblaze.com/

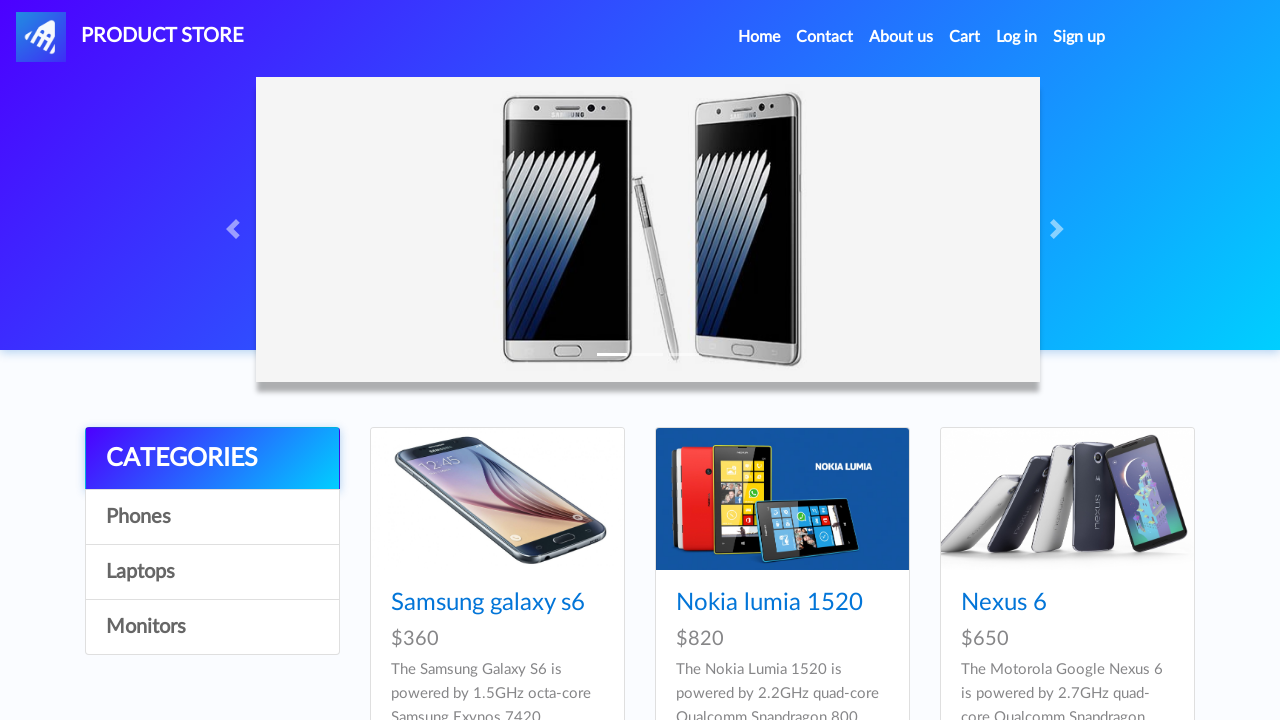

Clicked on Nexus 6 product at (1004, 603) on text=Nexus 6
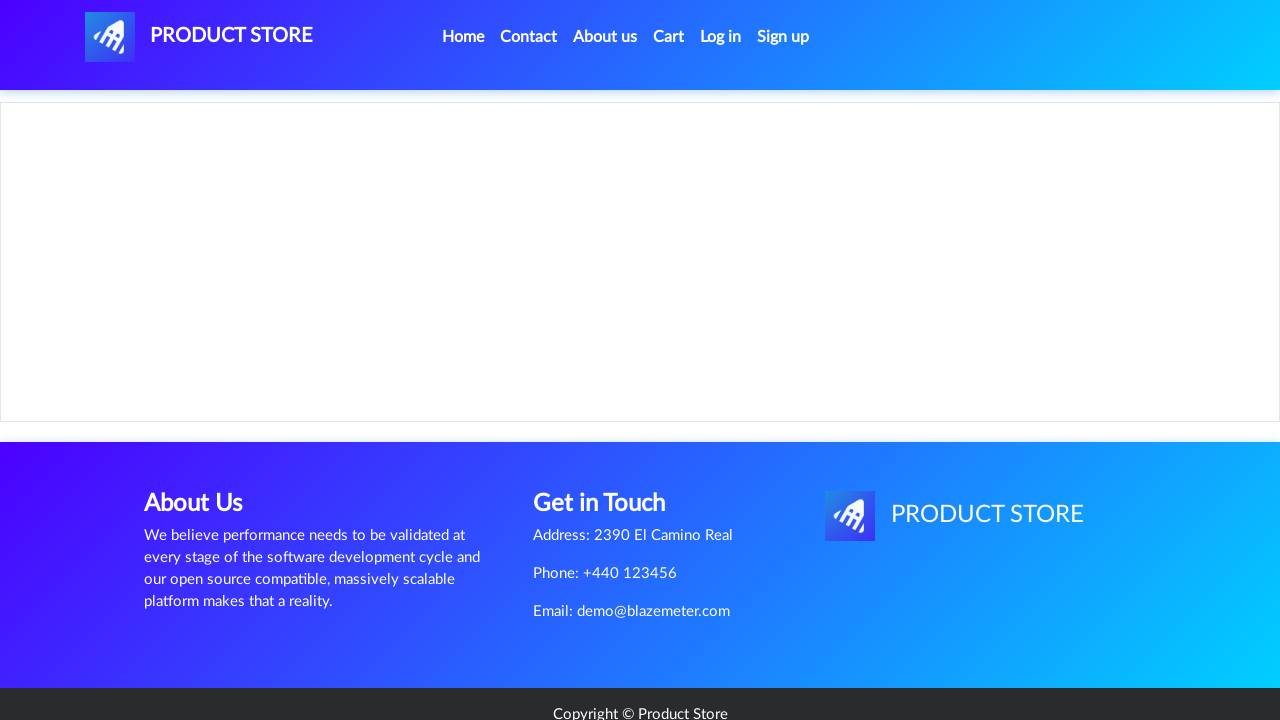

Product page loaded with Add to cart button
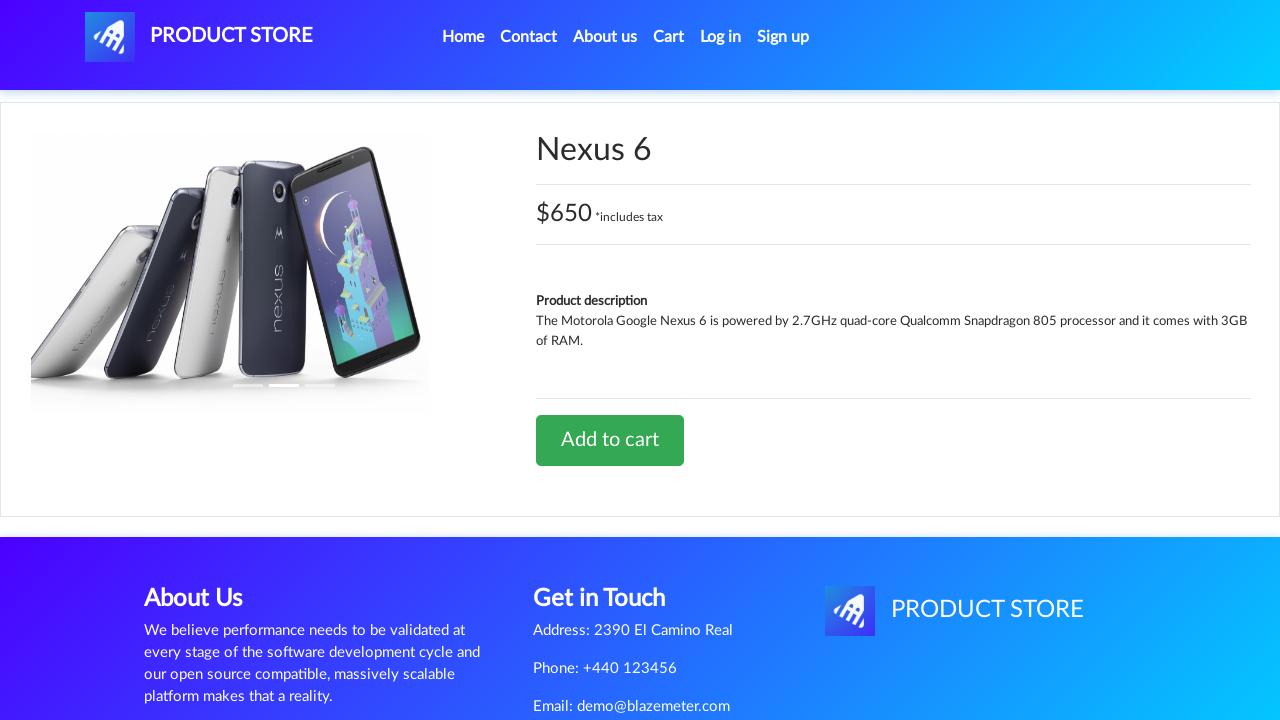

Clicked Add to cart button at (610, 440) on .btn.btn-success.btn-lg
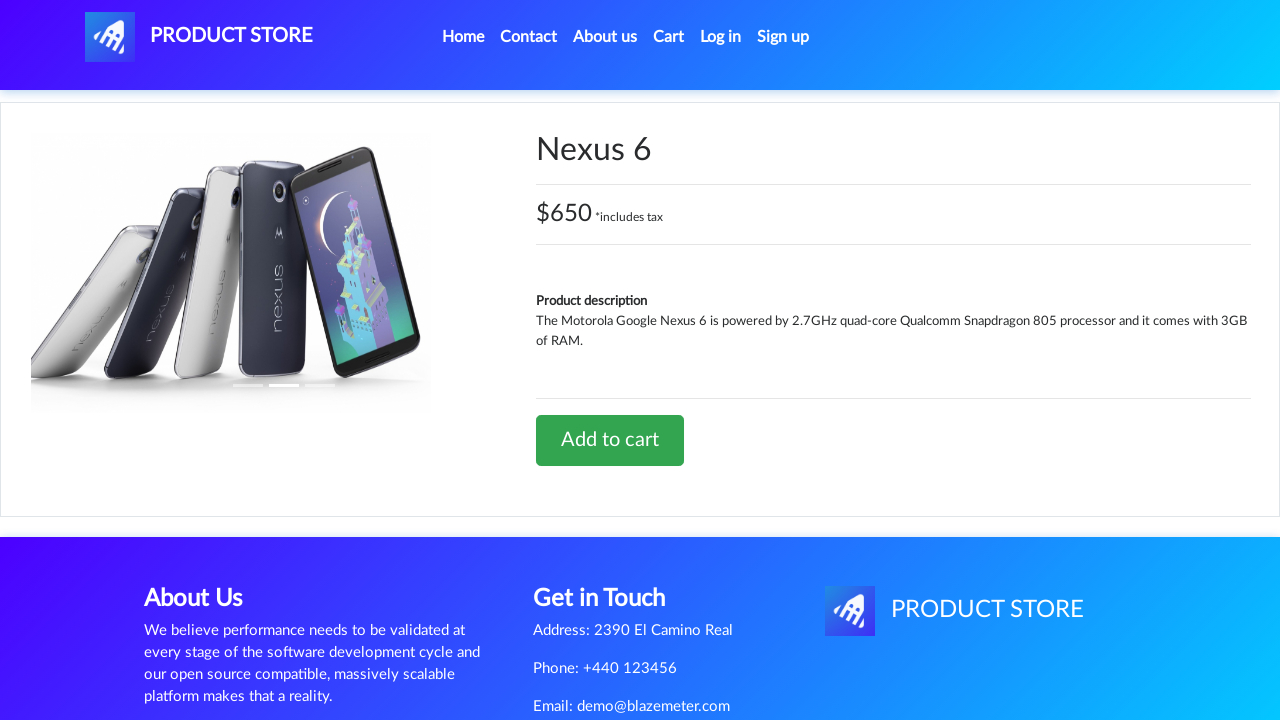

Set up alert dialog handler and accepted confirmation
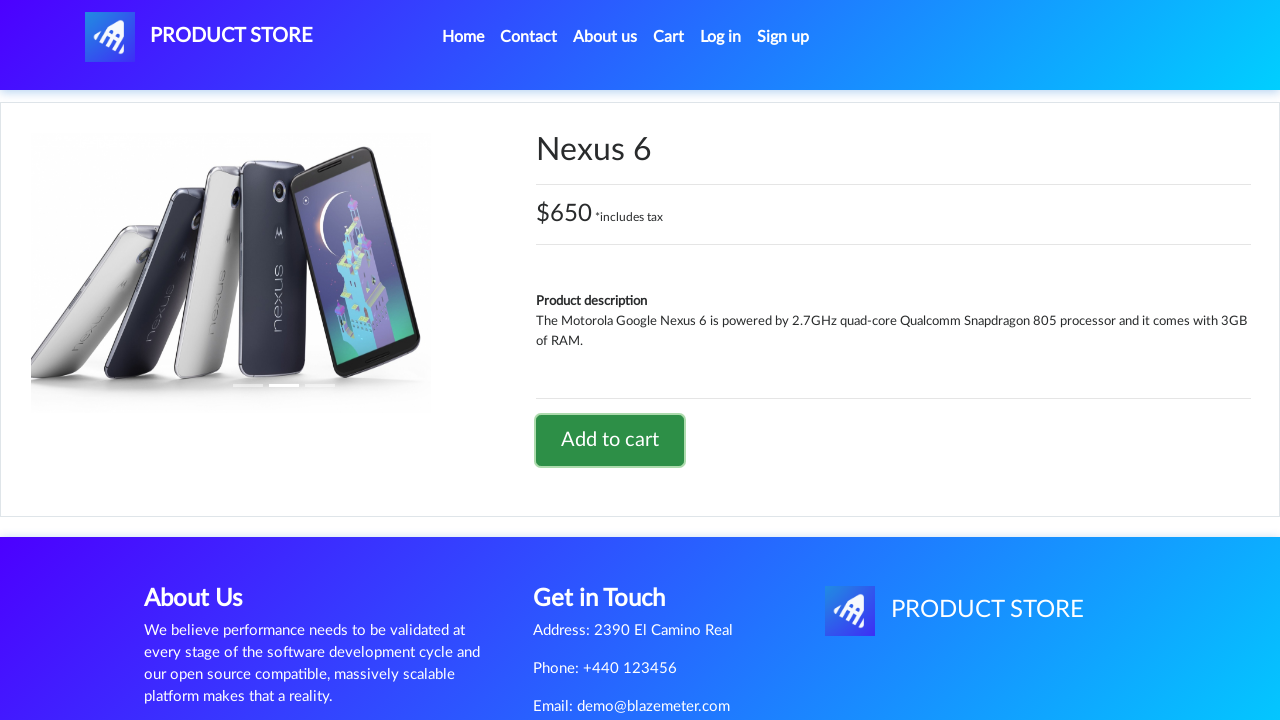

Navigated to cart page at (669, 37) on text=Cart
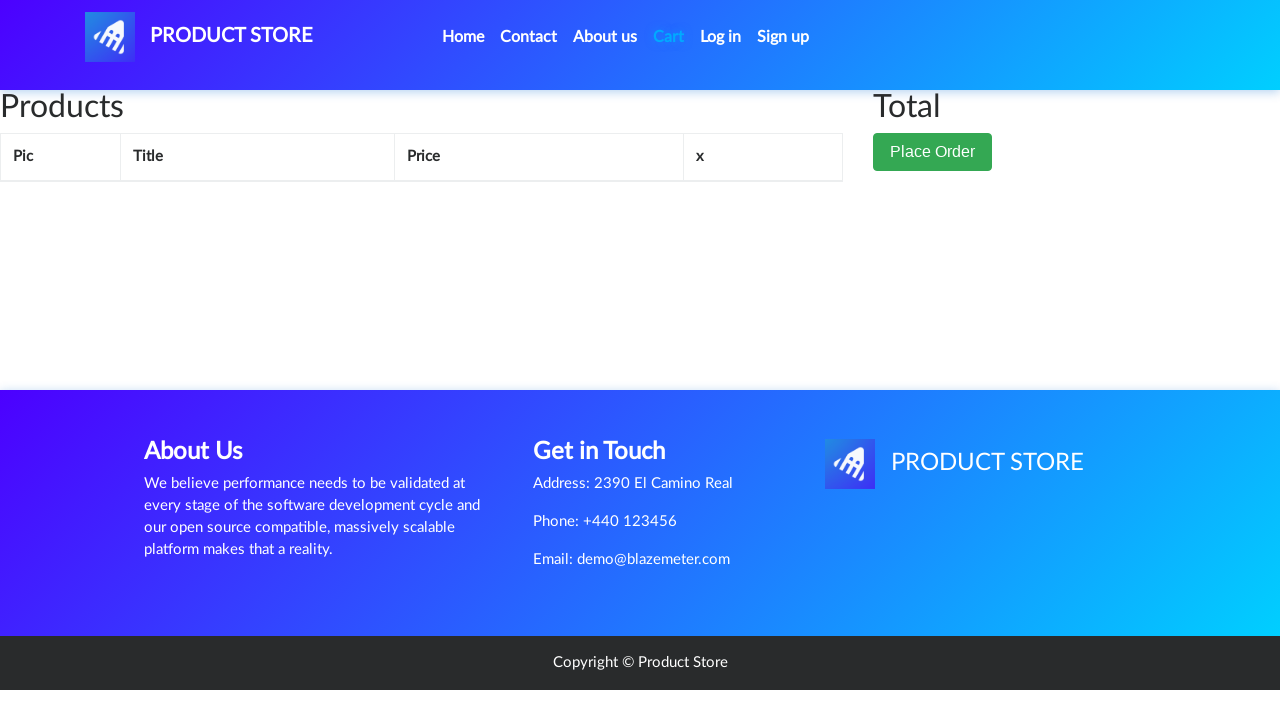

Place Order button is ready
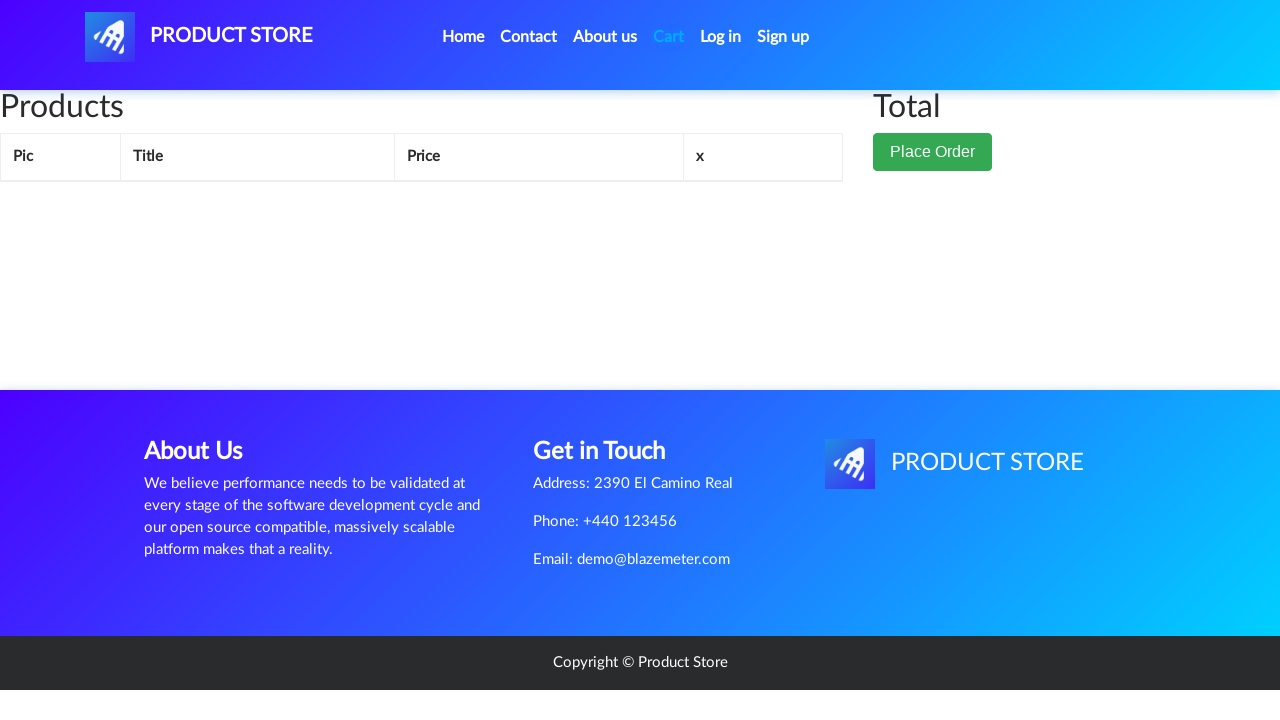

Clicked Place Order button at (933, 191) on .btn.btn-success
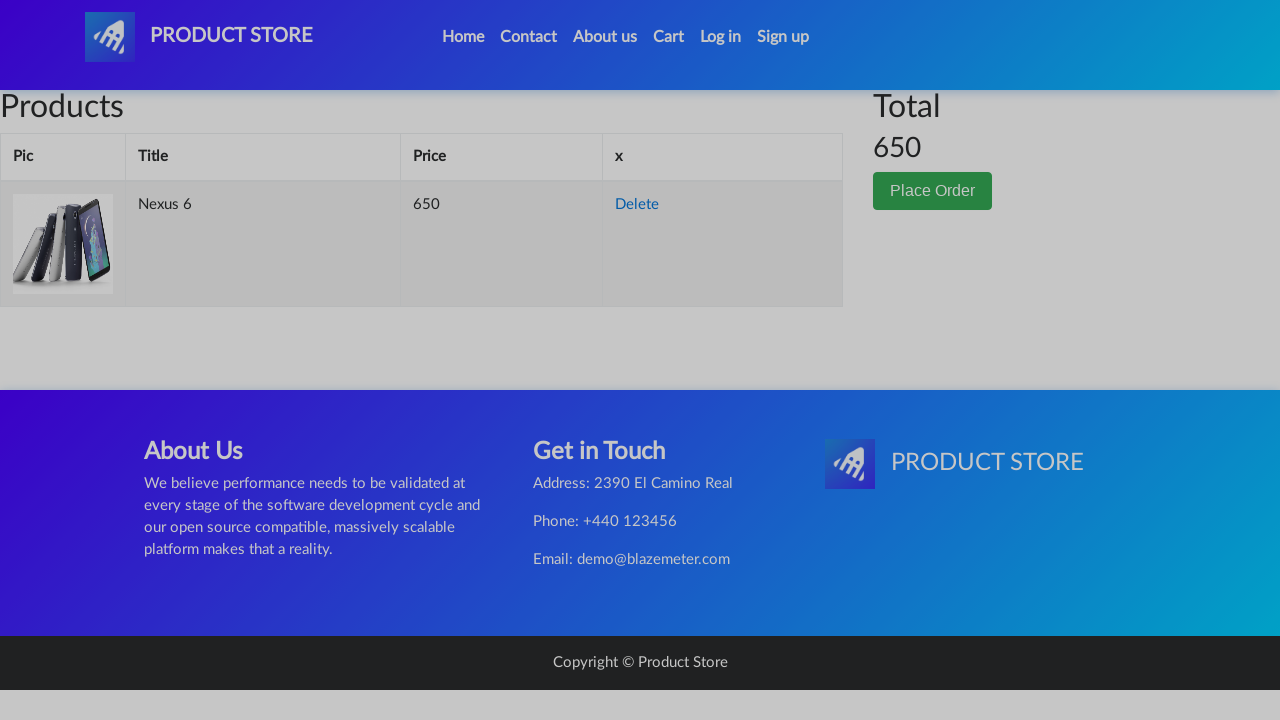

Filled name field with 'John Smith' on #name
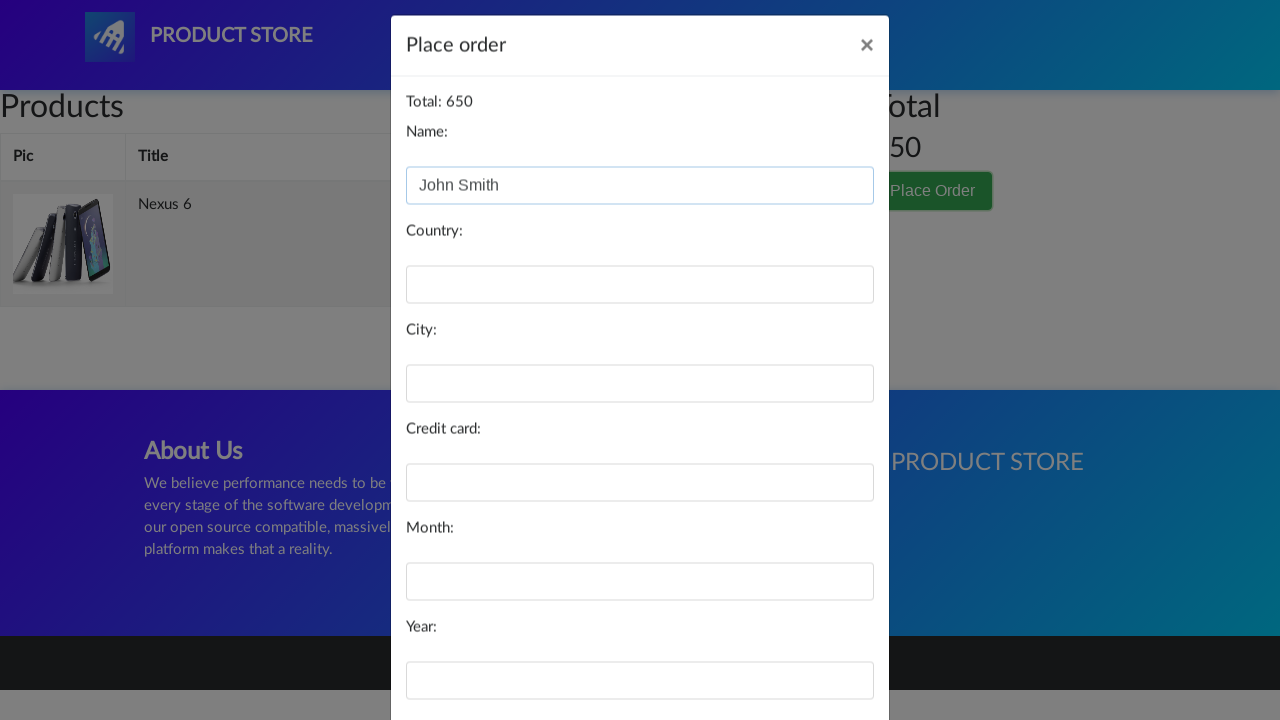

Filled country field with 'United States' on #country
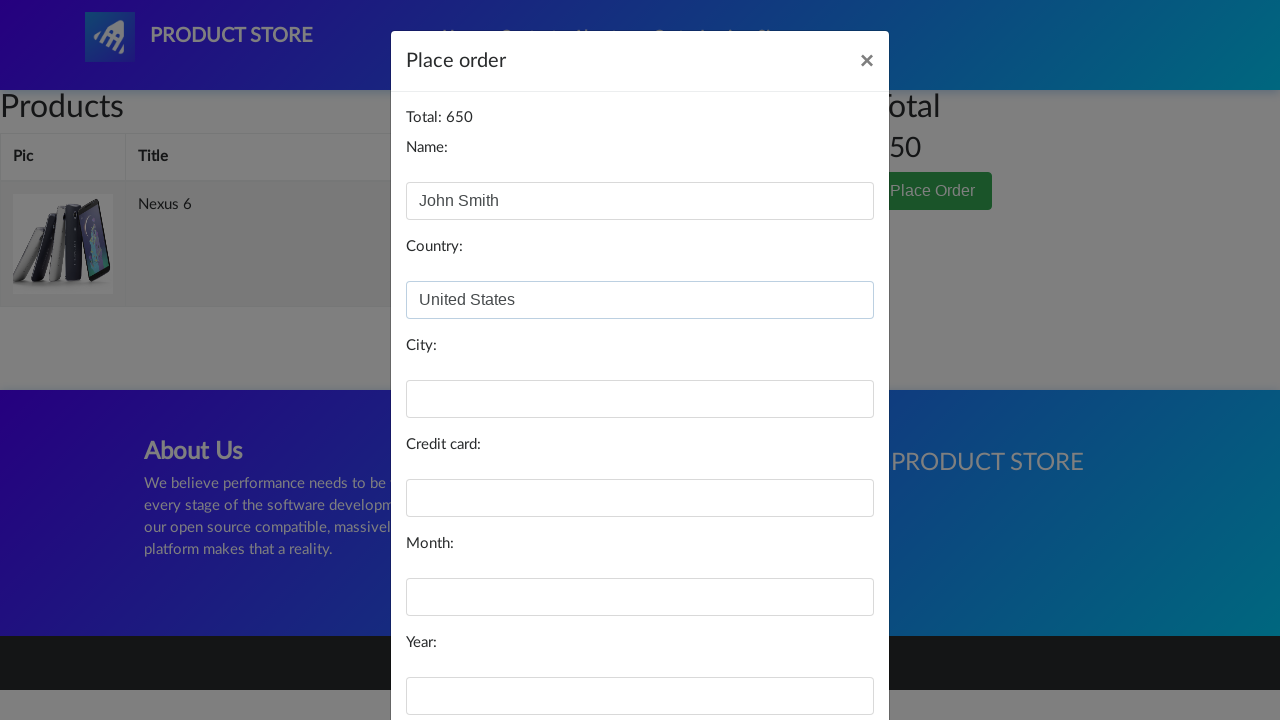

Filled city field with 'New York' on #city
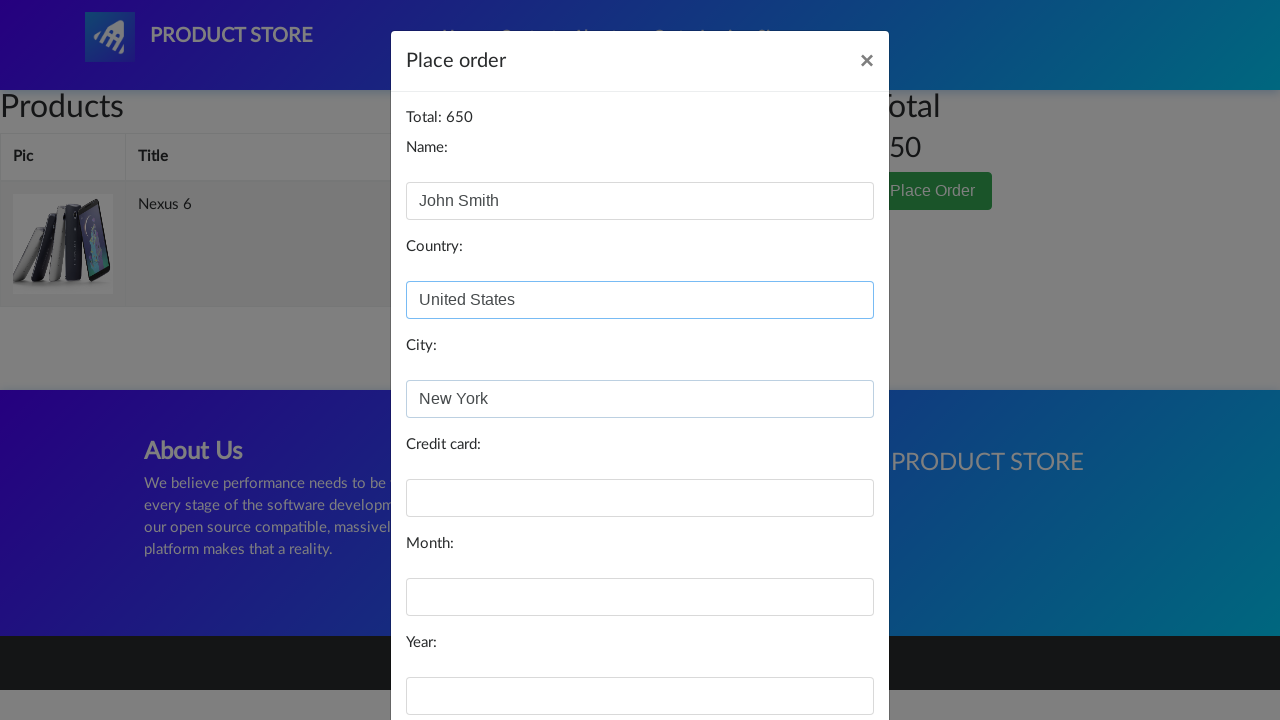

Filled card number field on #card
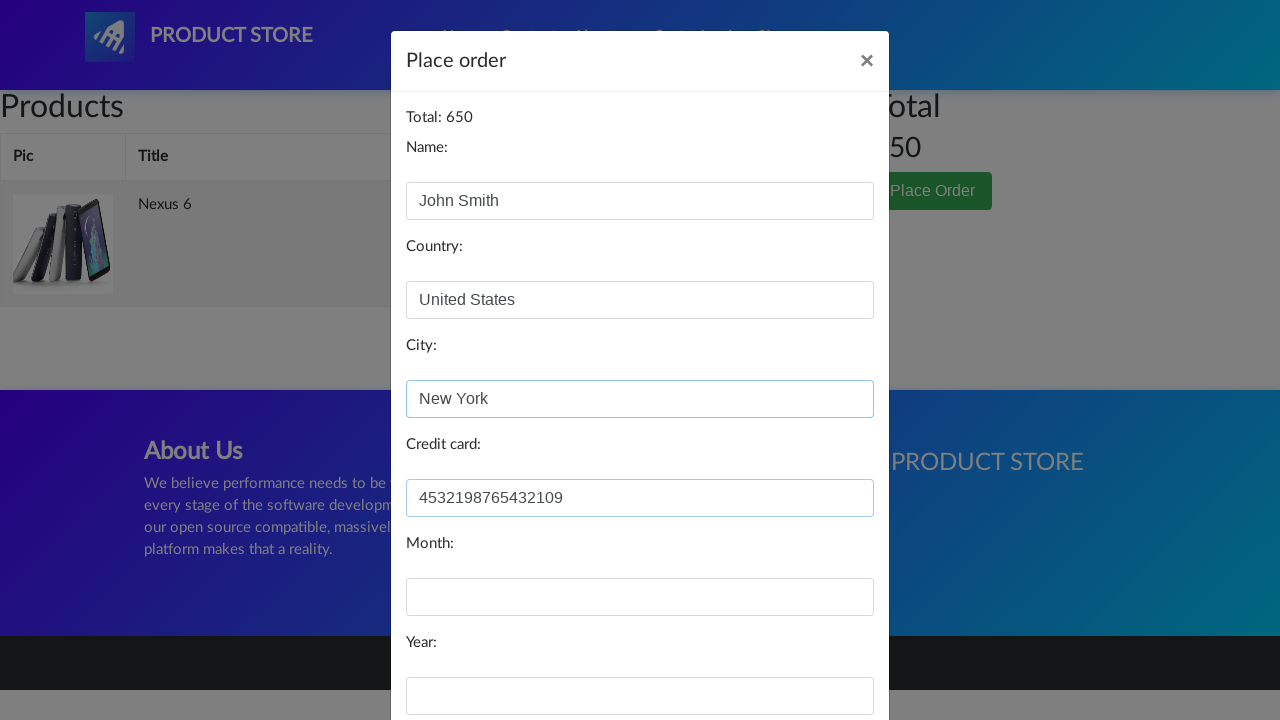

Filled month field with '10' on #month
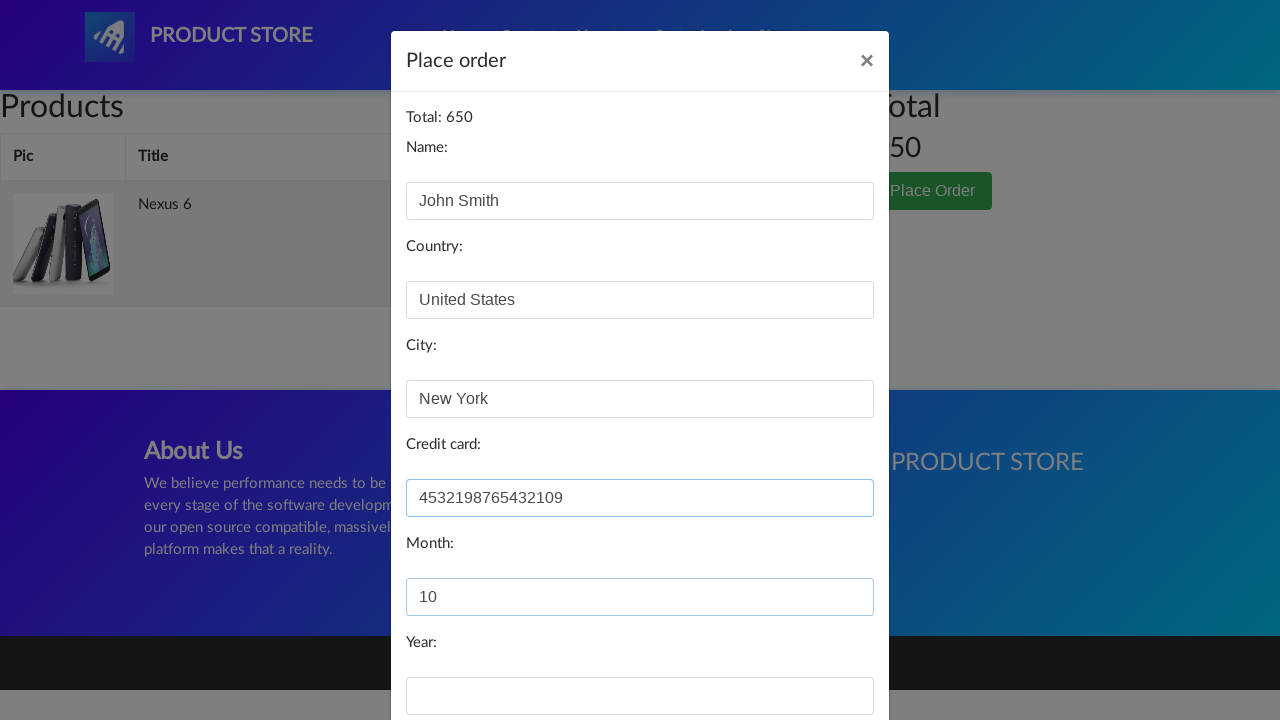

Filled year field with '2025' on #year
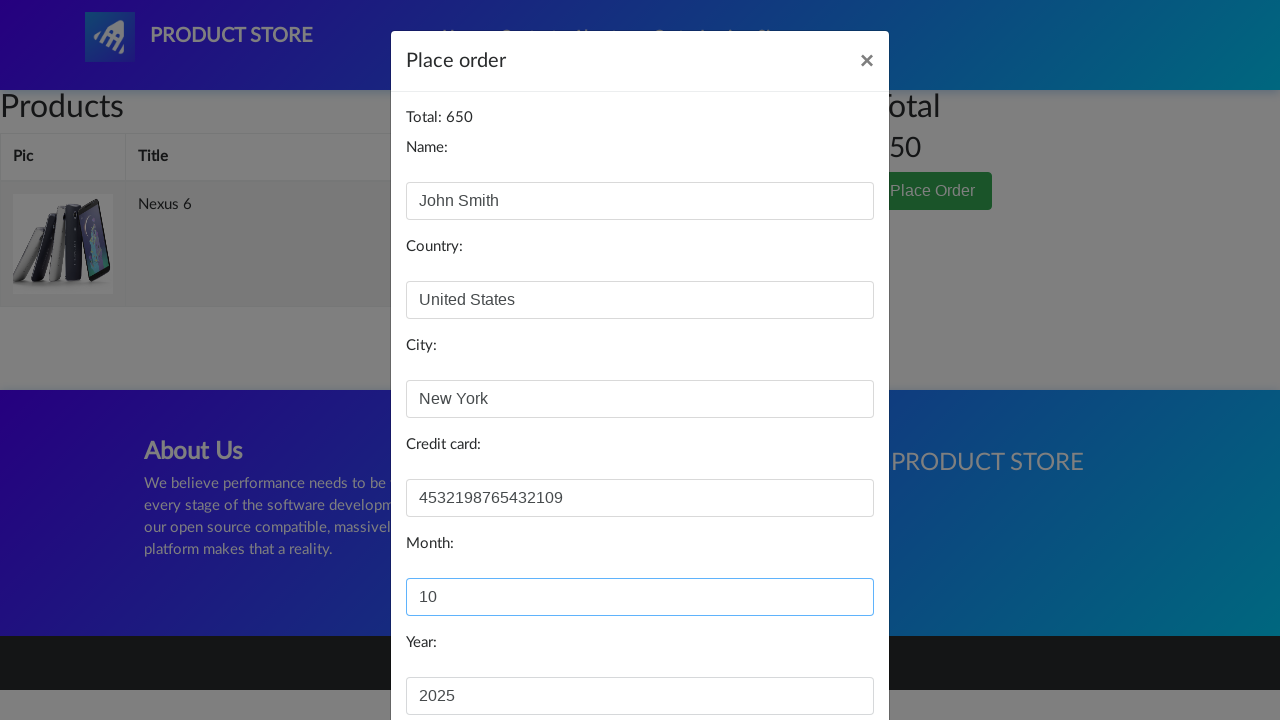

Clicked Purchase button to submit order at (823, 655) on #orderModal >> text=Purchase
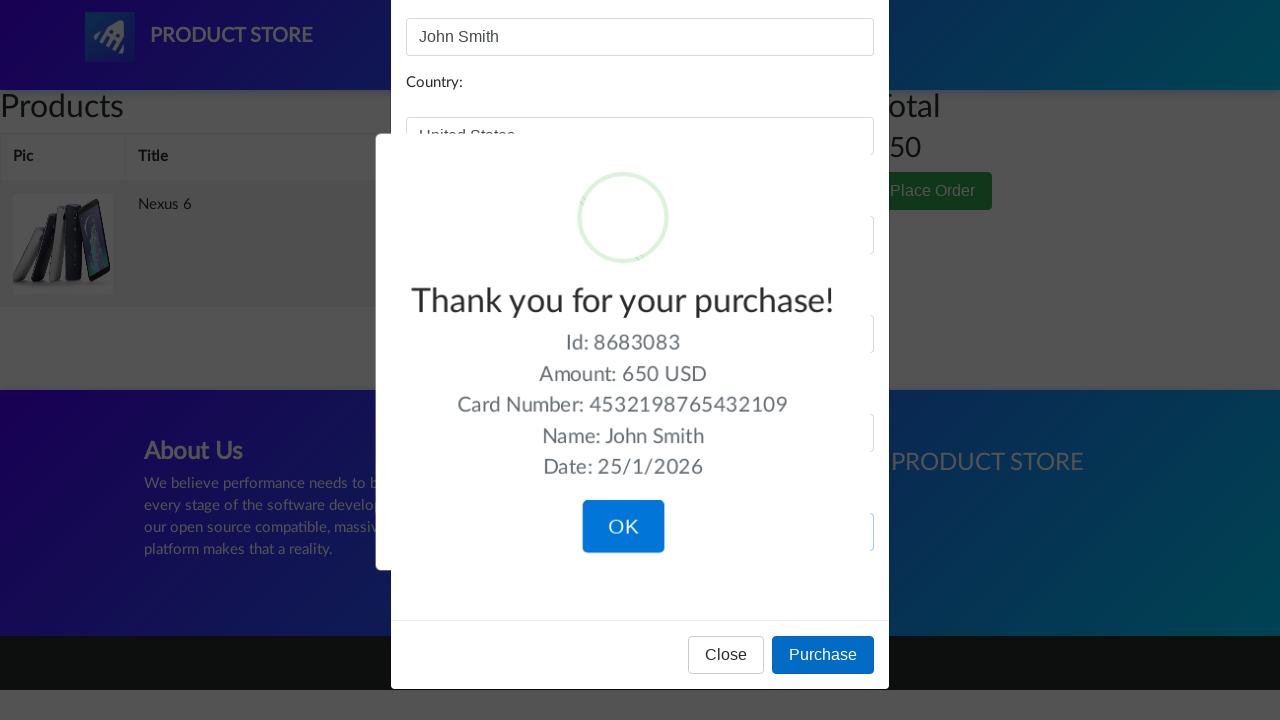

Order confirmation alert displayed
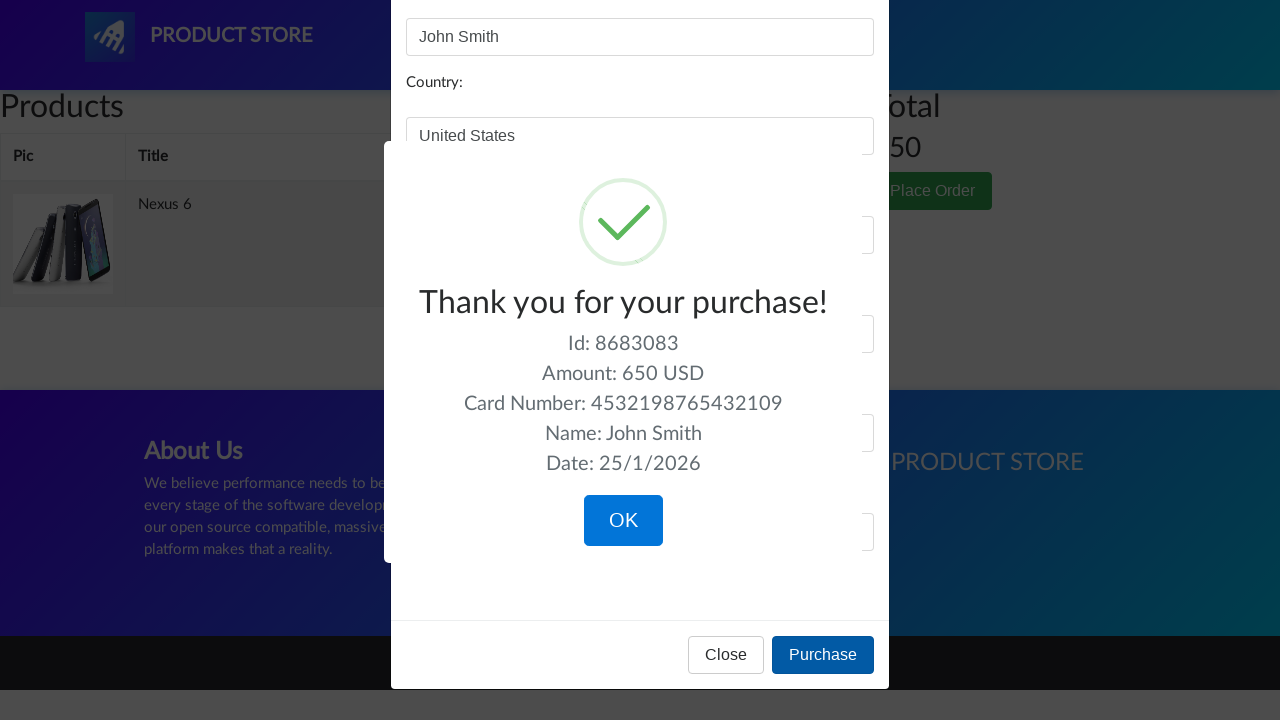

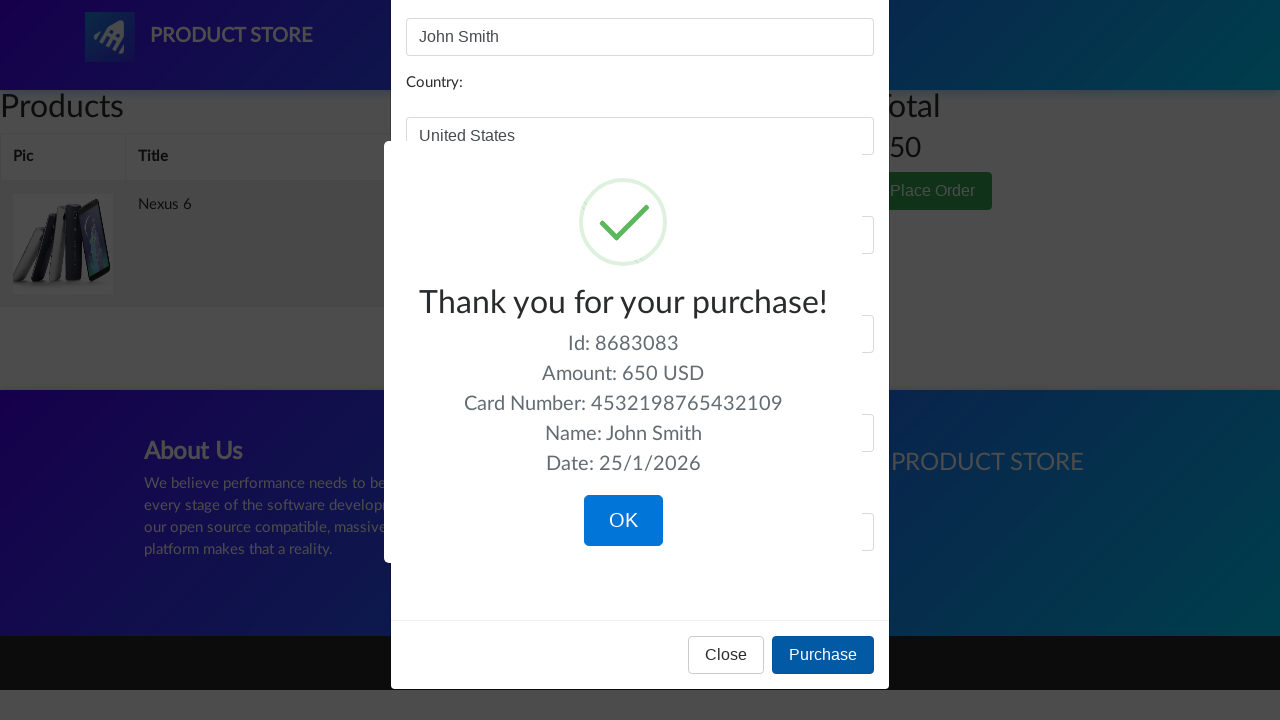